Clicks on the "Fork me on GitHub" image/link in the corner of the page

Starting URL: https://the-internet.herokuapp.com/challenging_dom

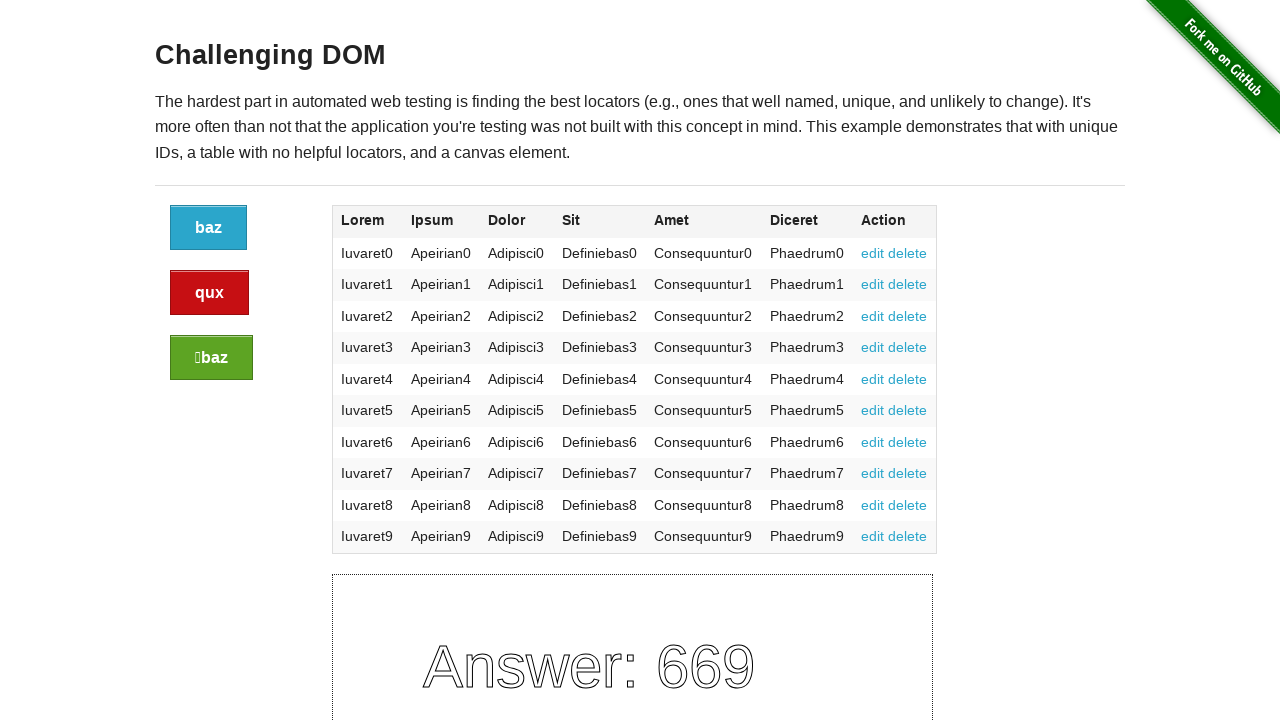

Navigated to the challenging DOM page
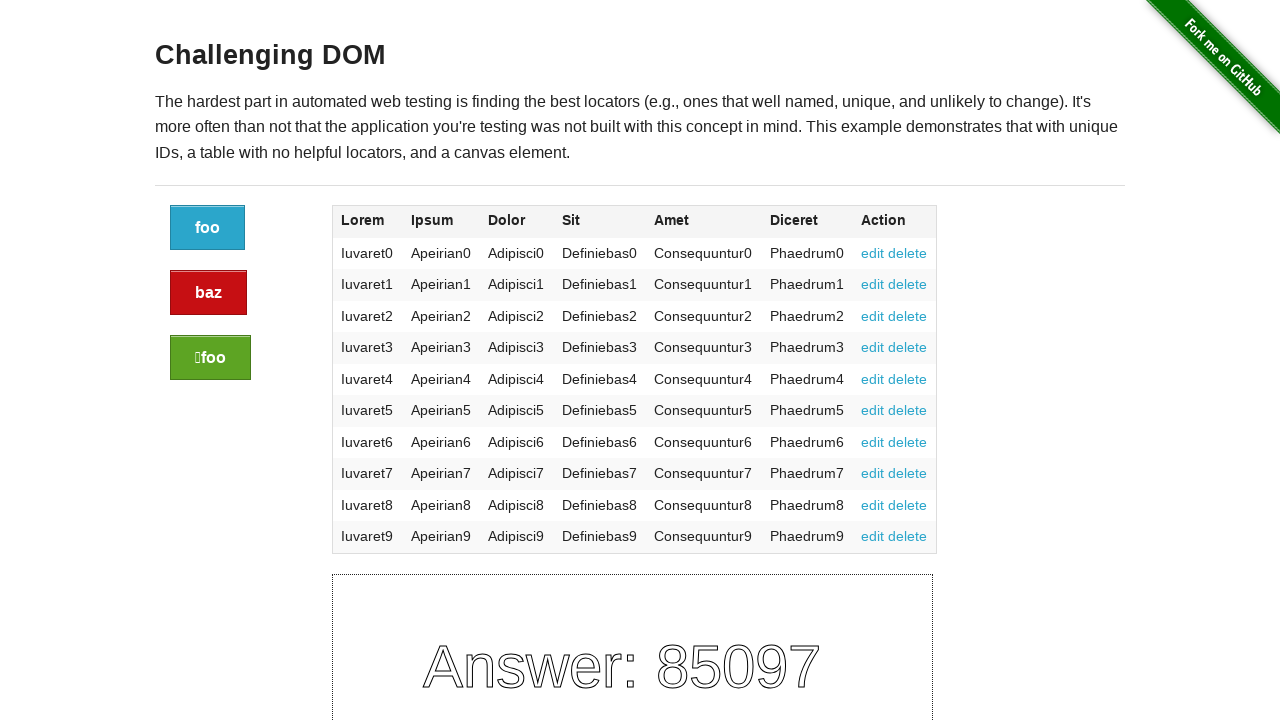

Clicked on the 'Fork me on GitHub' image/link in the corner of the page at (1206, 74) on a img[alt='Fork me on GitHub']
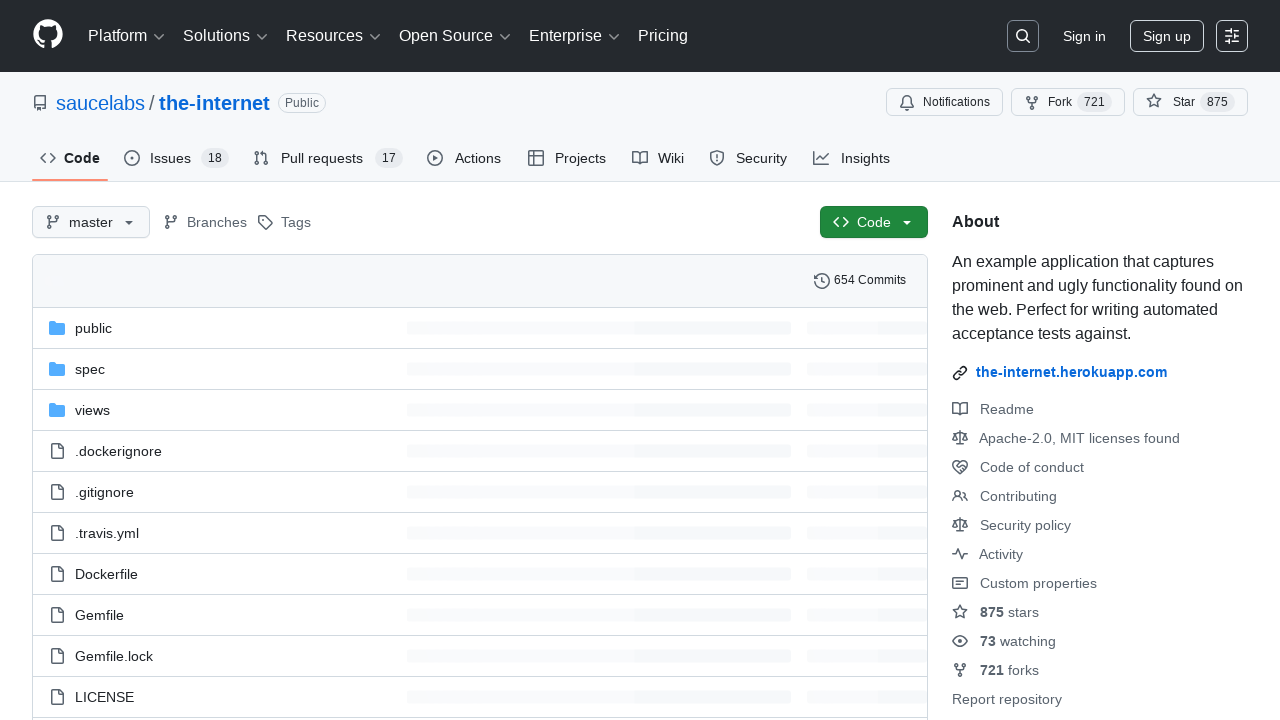

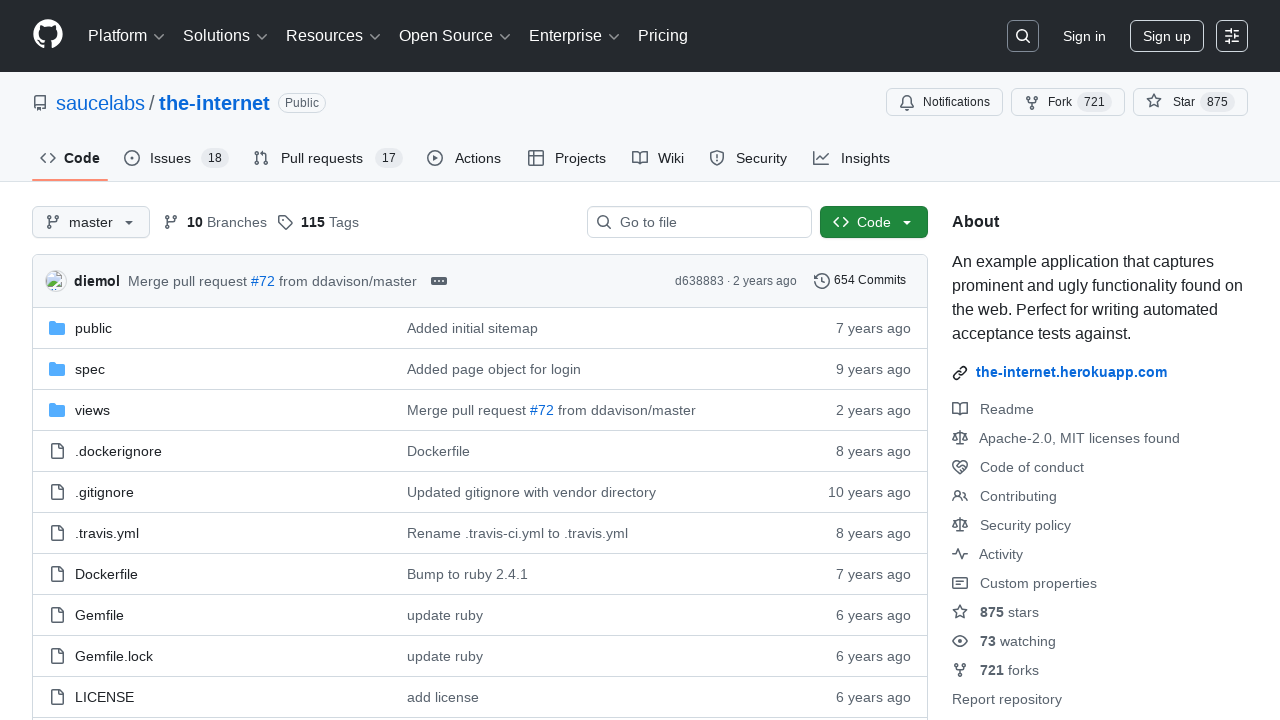